Tests iframe interaction by first entering text in a search box on the main page, then switching to an iframe and entering text in a search box within the iframe.

Starting URL: https://www.globalsqa.com/demo-site/frames-and-windows/#iFrame

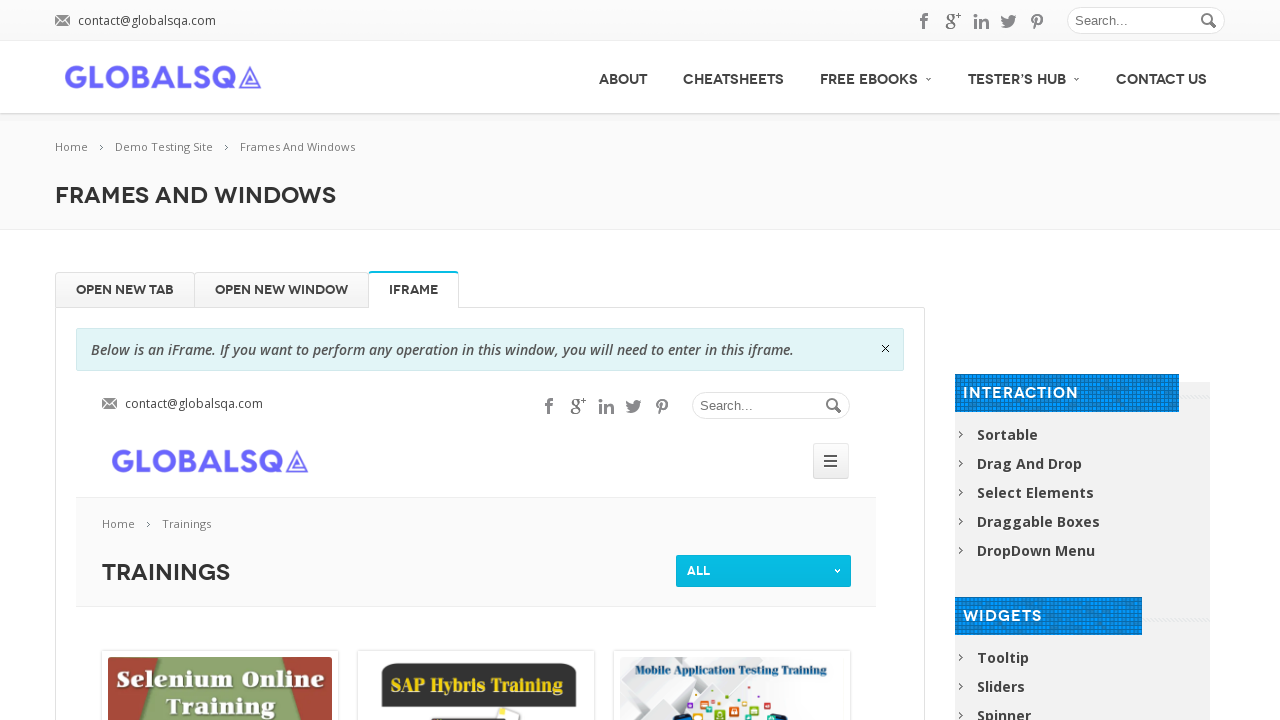

Filled search box on main page with 'Nitin' on (//input[@id='s'])[1]
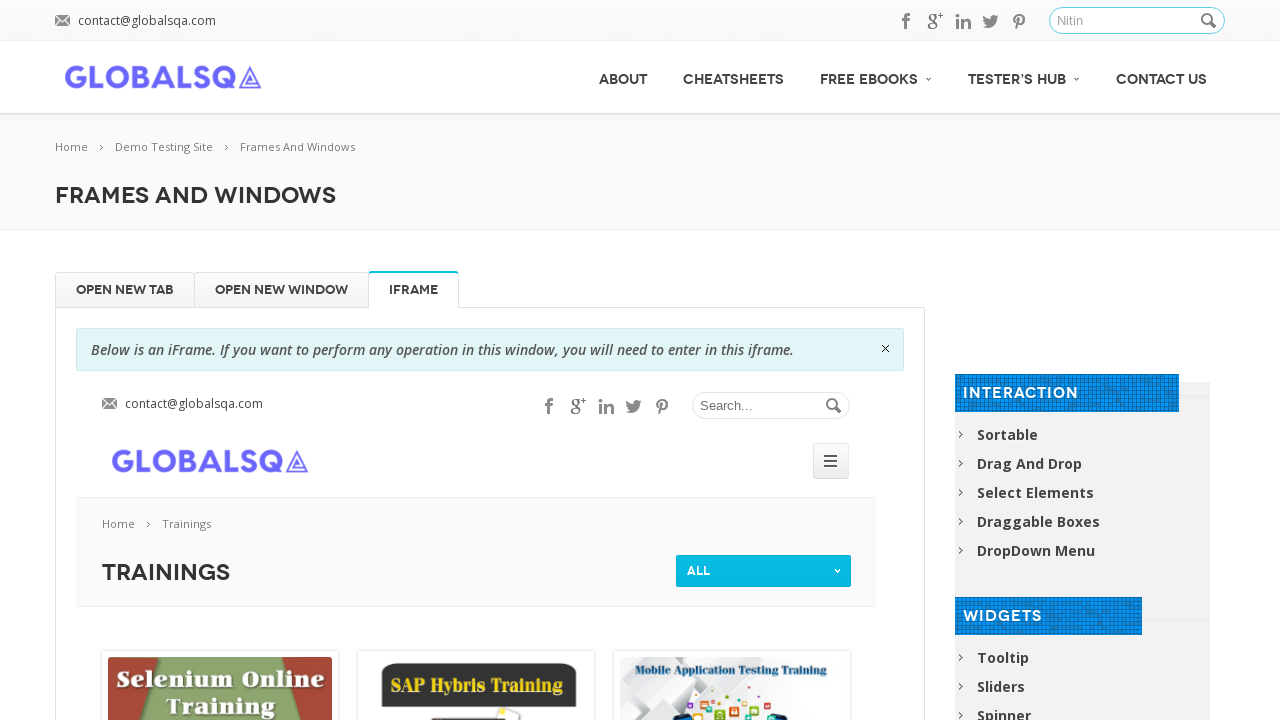

Located iframe with name 'globalSqa'
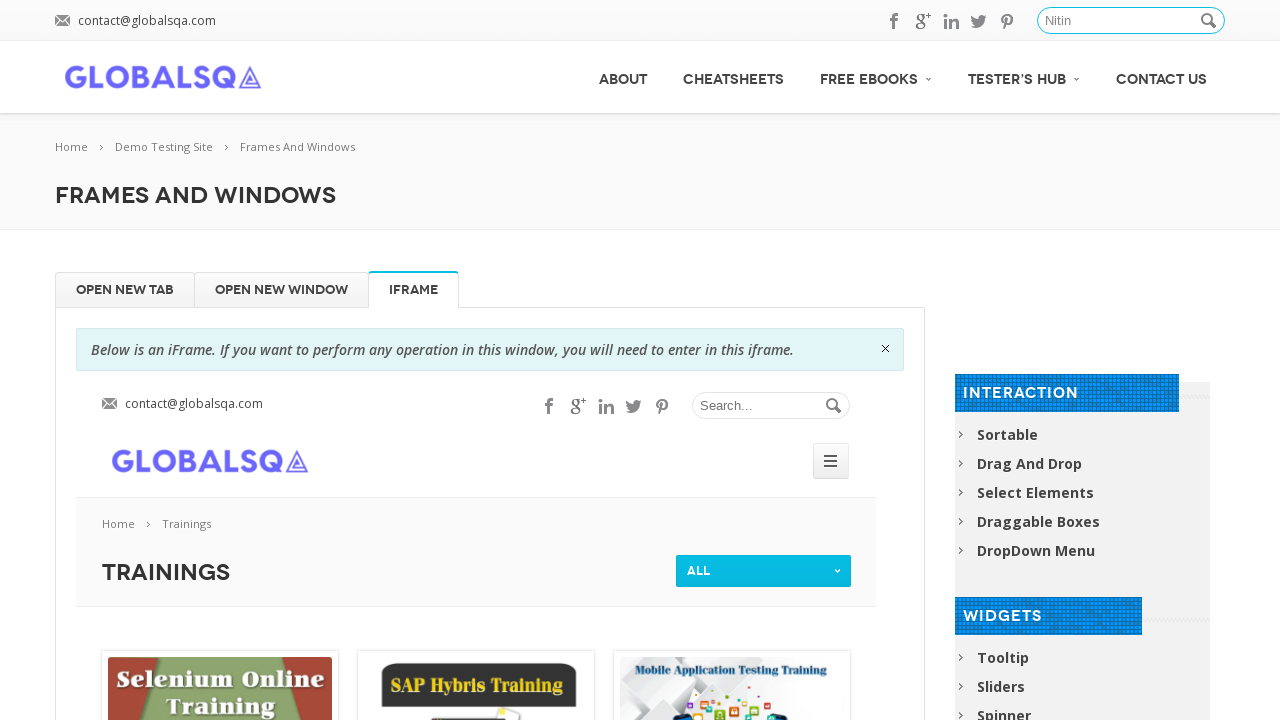

Filled search box inside iframe with 'Nitin' on iframe[name='globalSqa'] >> internal:control=enter-frame >> input[name='s']
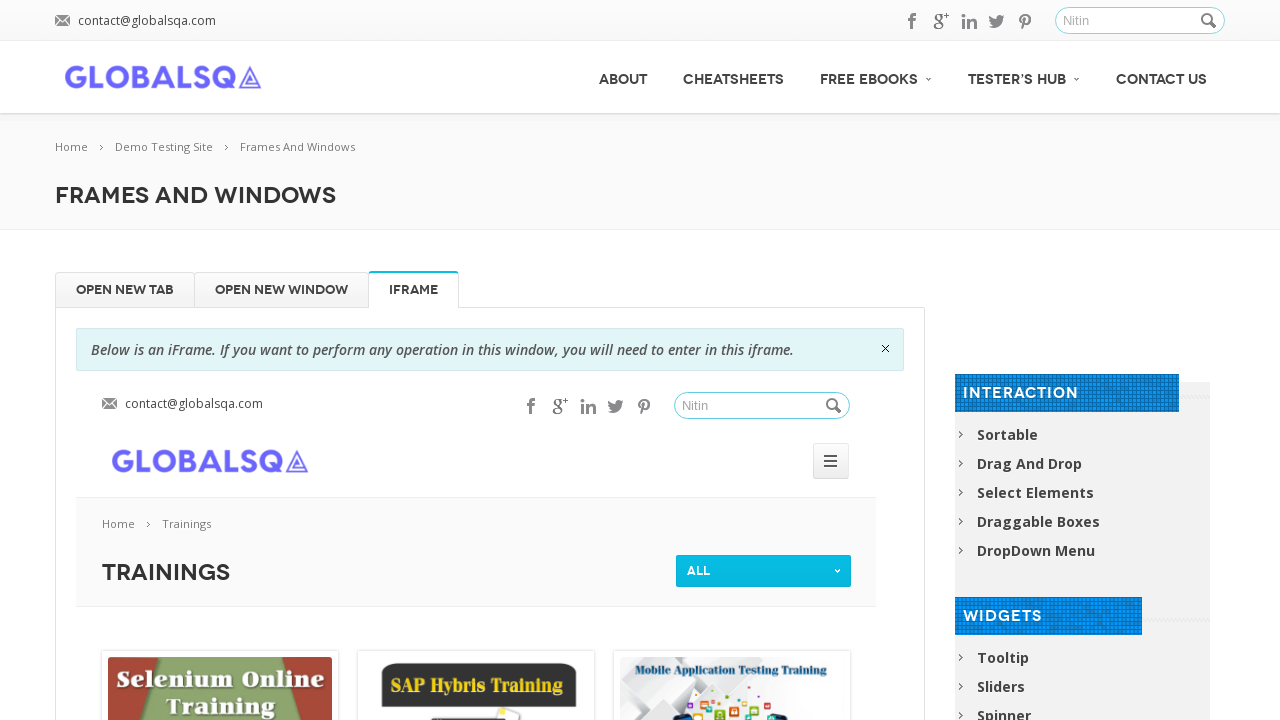

Waited 2000ms for actions to complete
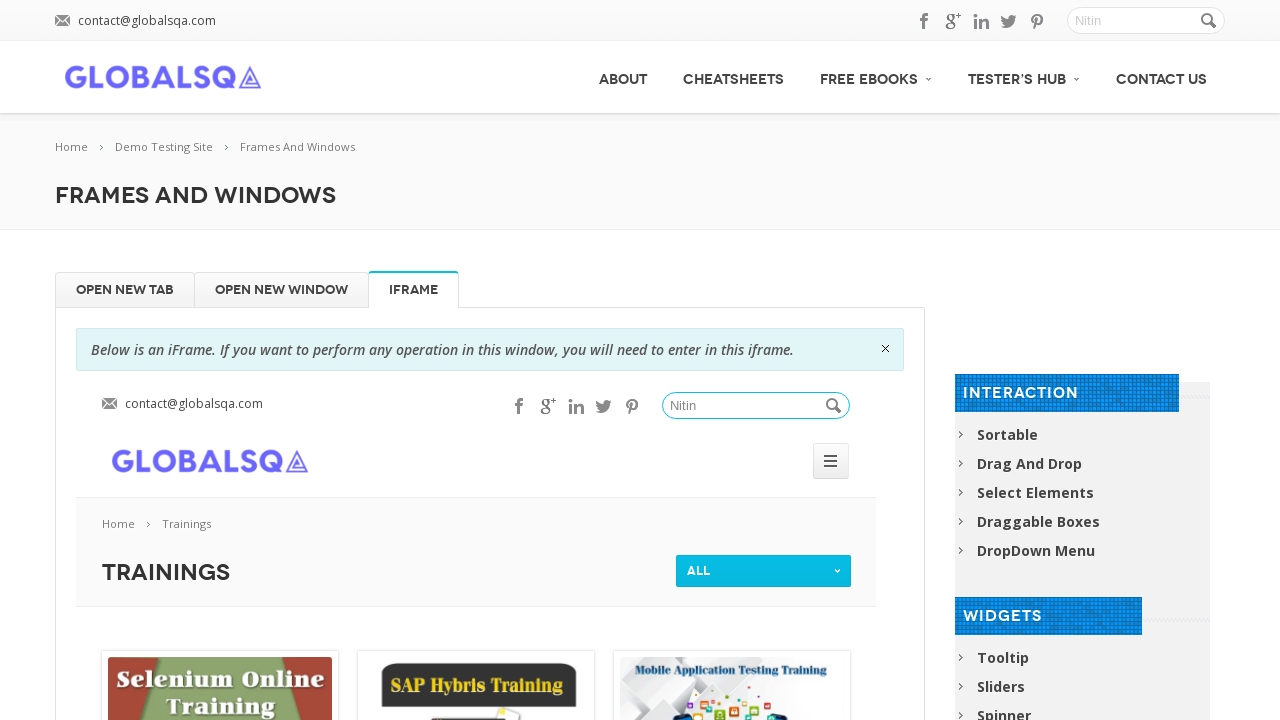

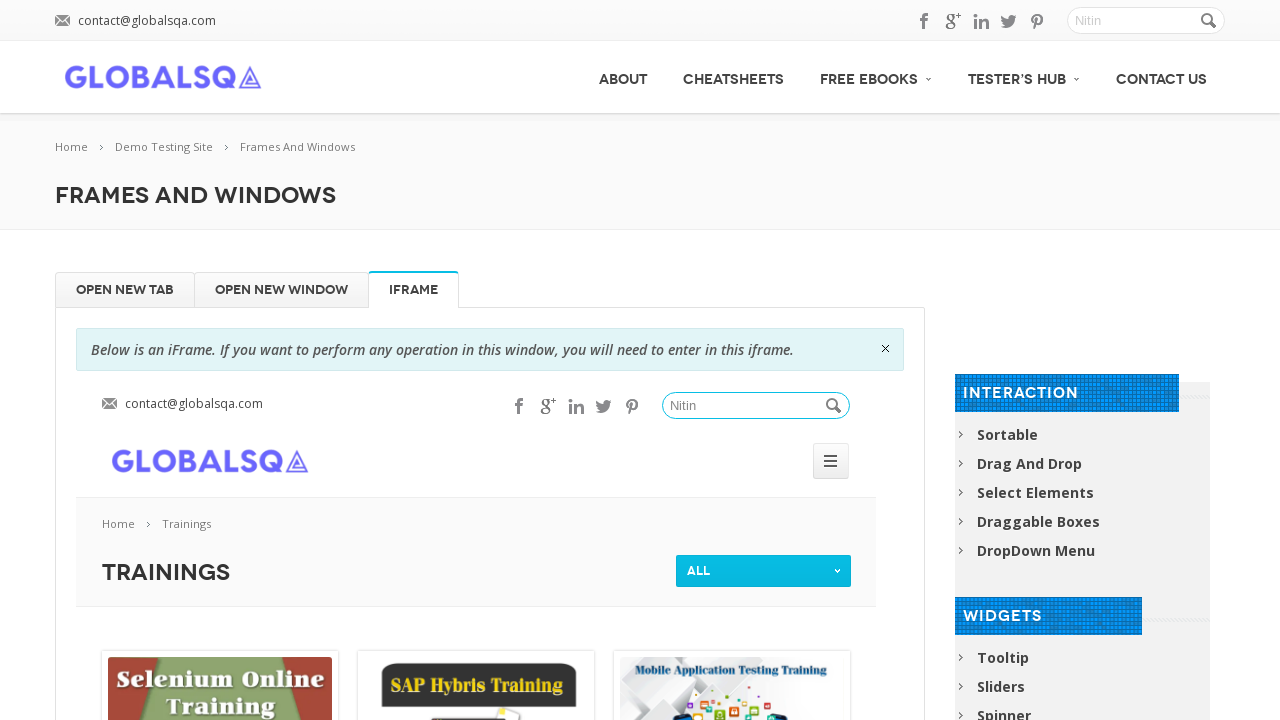